Tests double-click functionality on a demo page by double-clicking a button and verifying the text change in a box element

Starting URL: https://www.plus2net.com/javascript_tutorial/ondblclick-demo.php

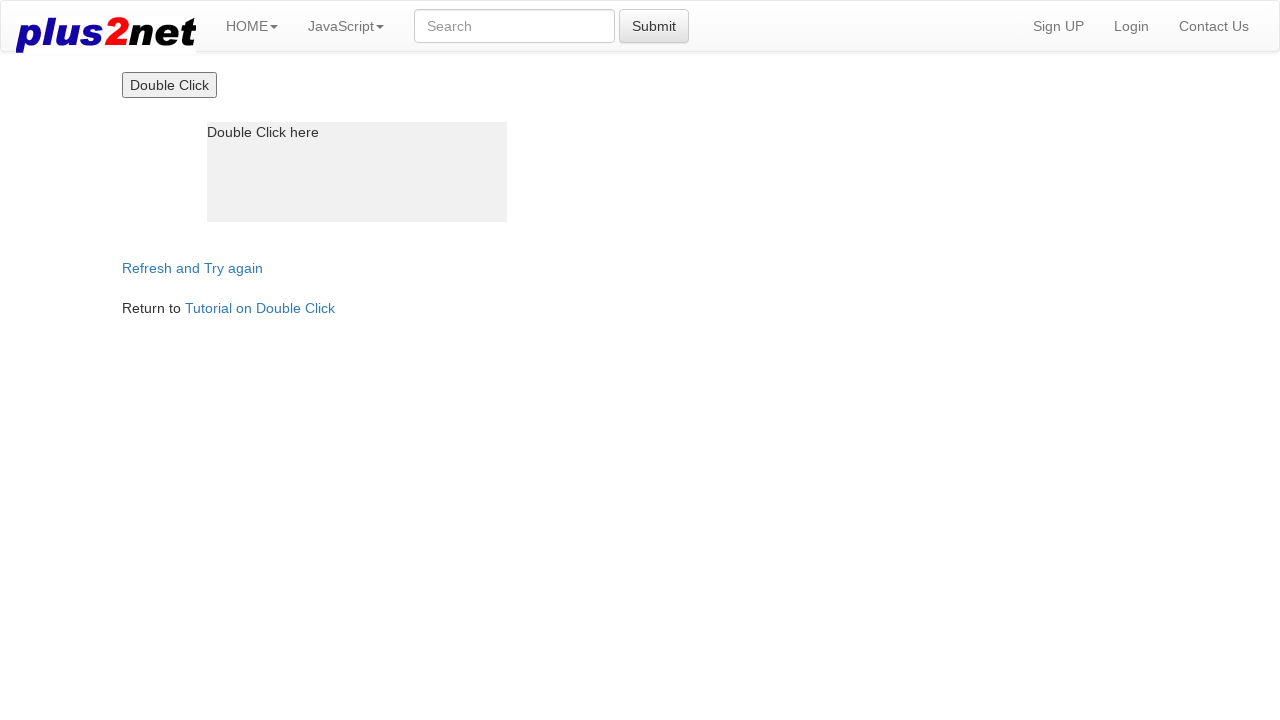

Retrieved initial text from box element
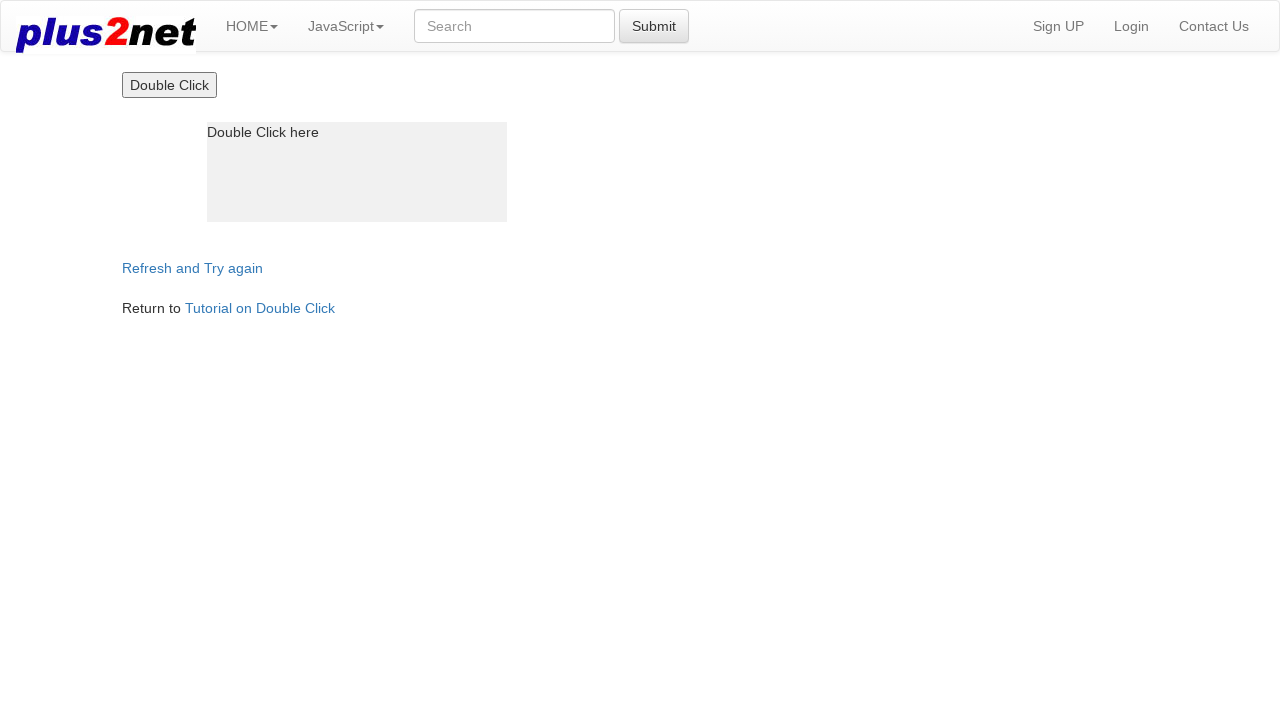

Double-clicked the 'Double Click' button at (169, 85) on input[value='Double Click']
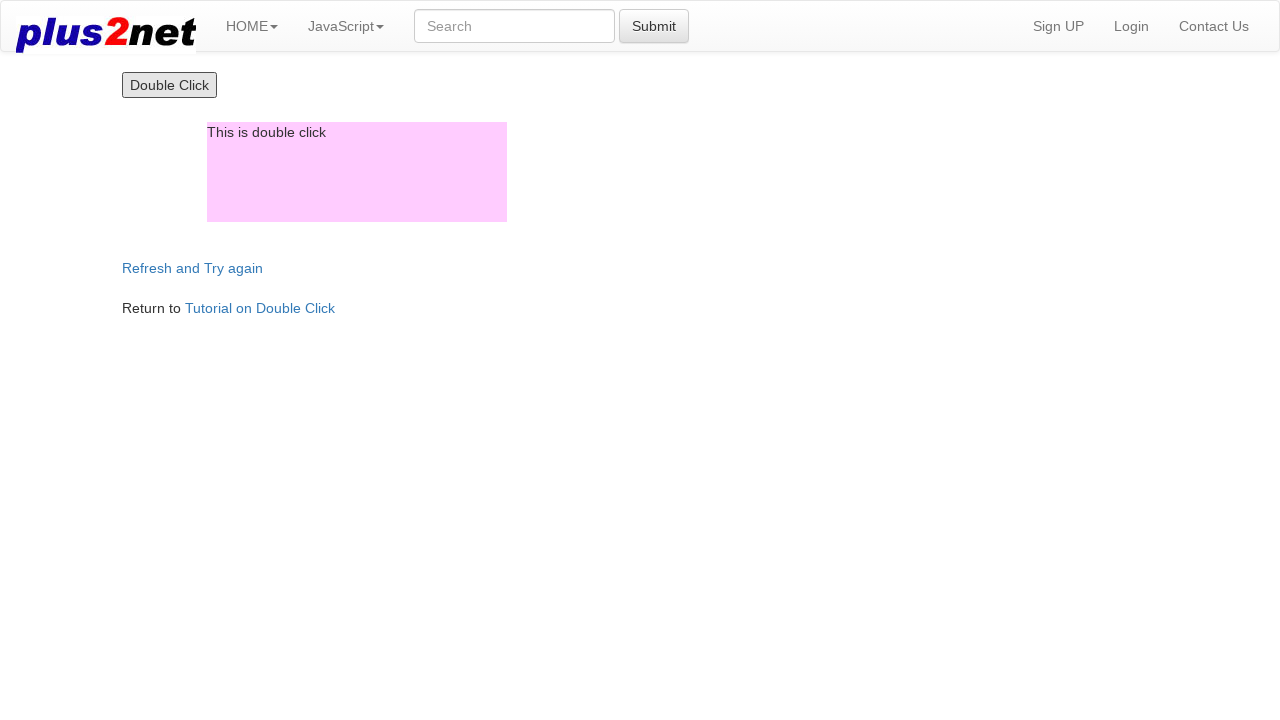

Retrieved text from box element after double-click
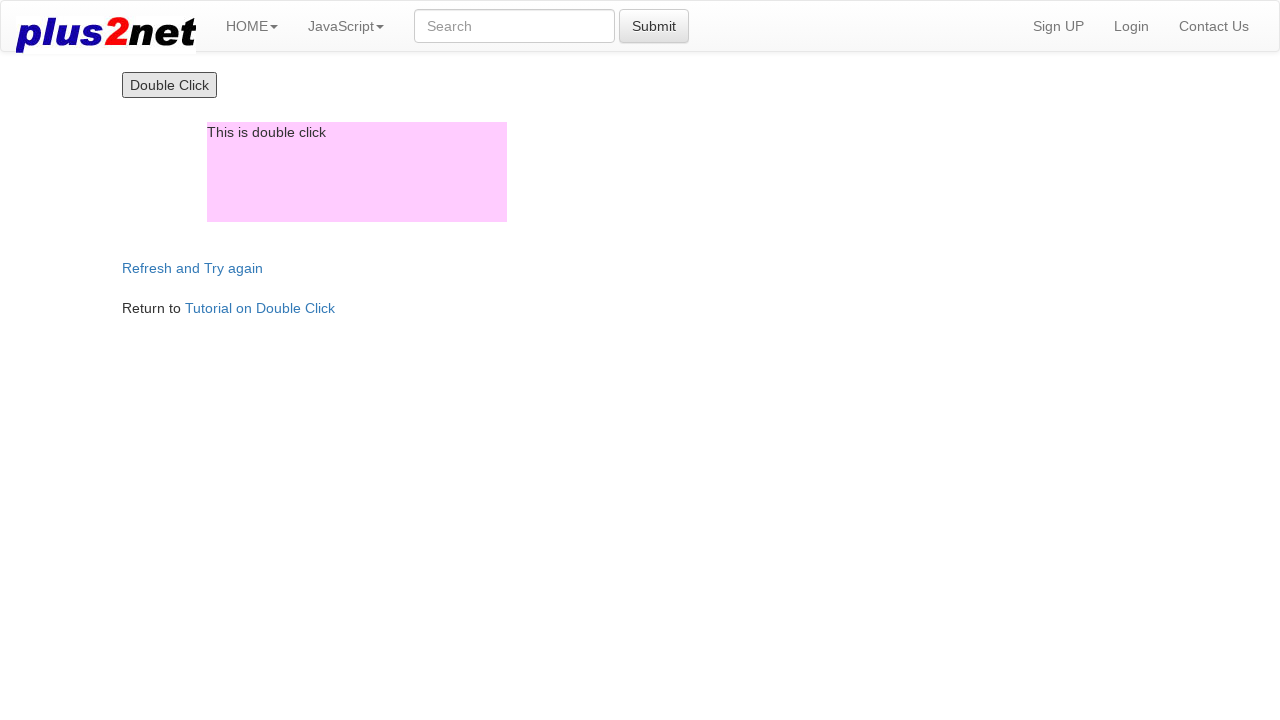

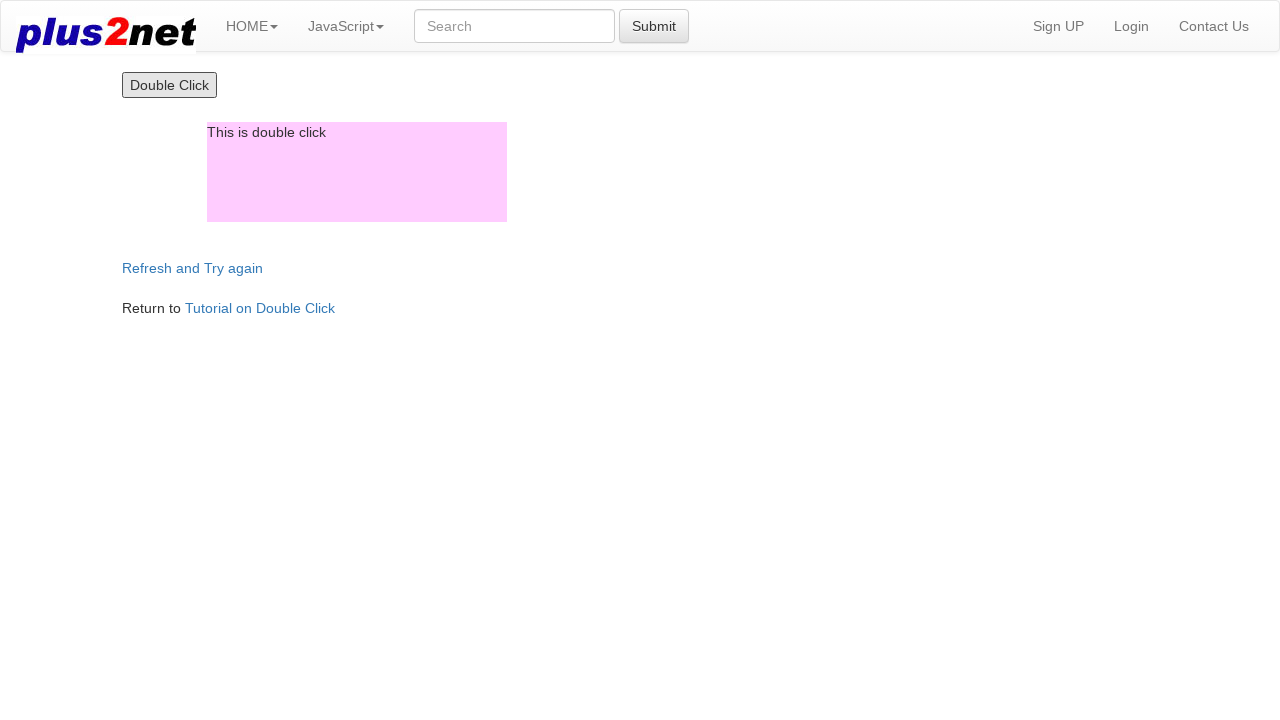